Navigates to bot detection test sites (nowsecure.nl and creepjs) to verify page loading. The original script was interactive but has been converted to automated navigation.

Starting URL: https://nowsecure.nl/#relax

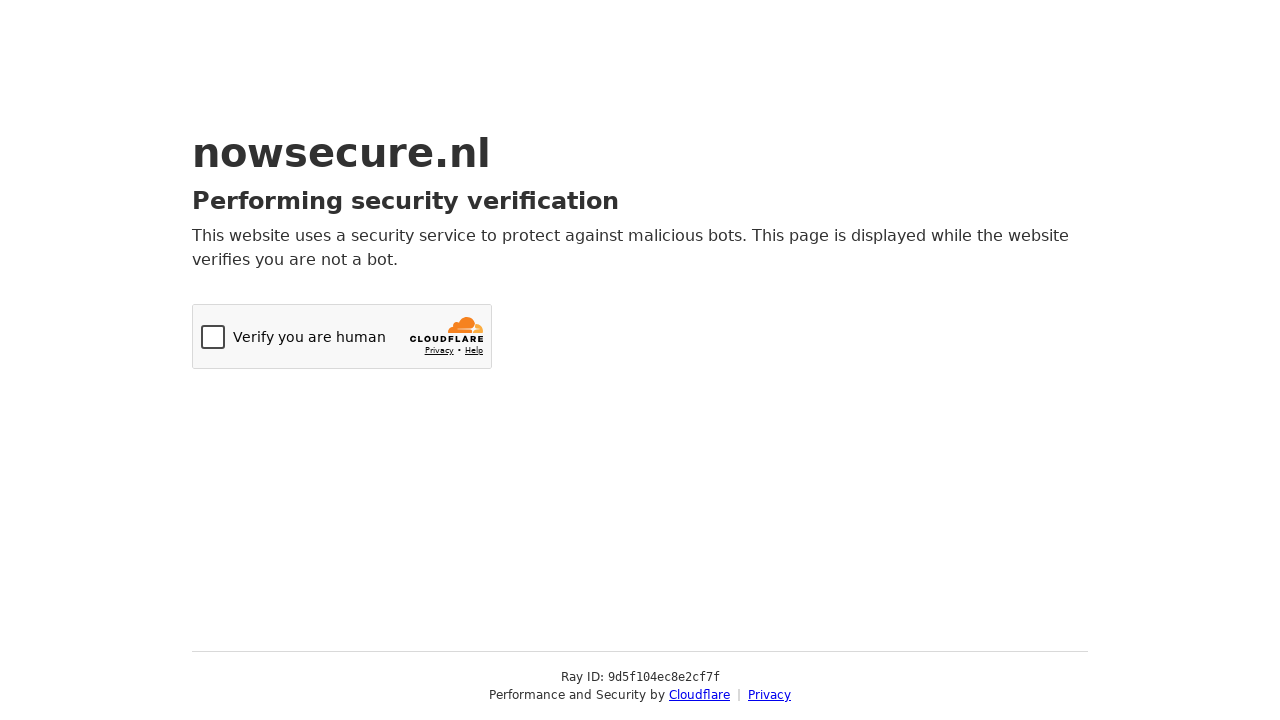

Waited for nowsecure.nl page to reach domcontentloaded state
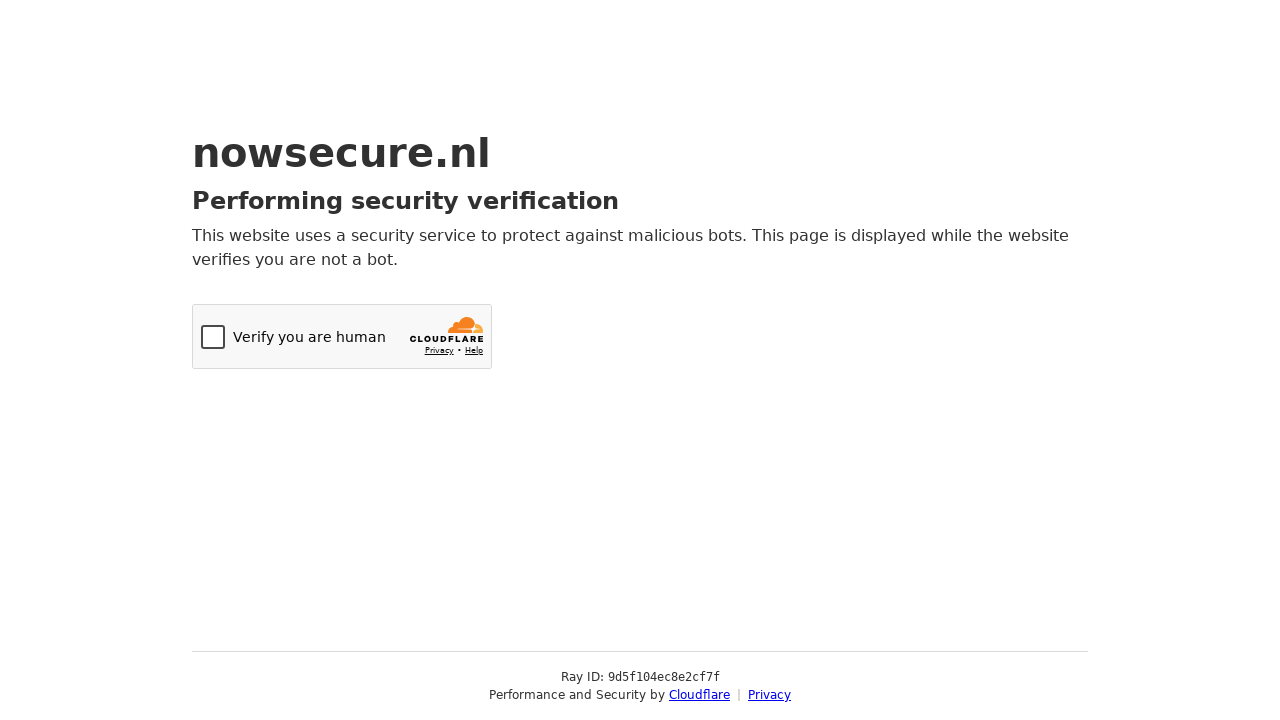

Navigated to CreepJS fingerprint testing page
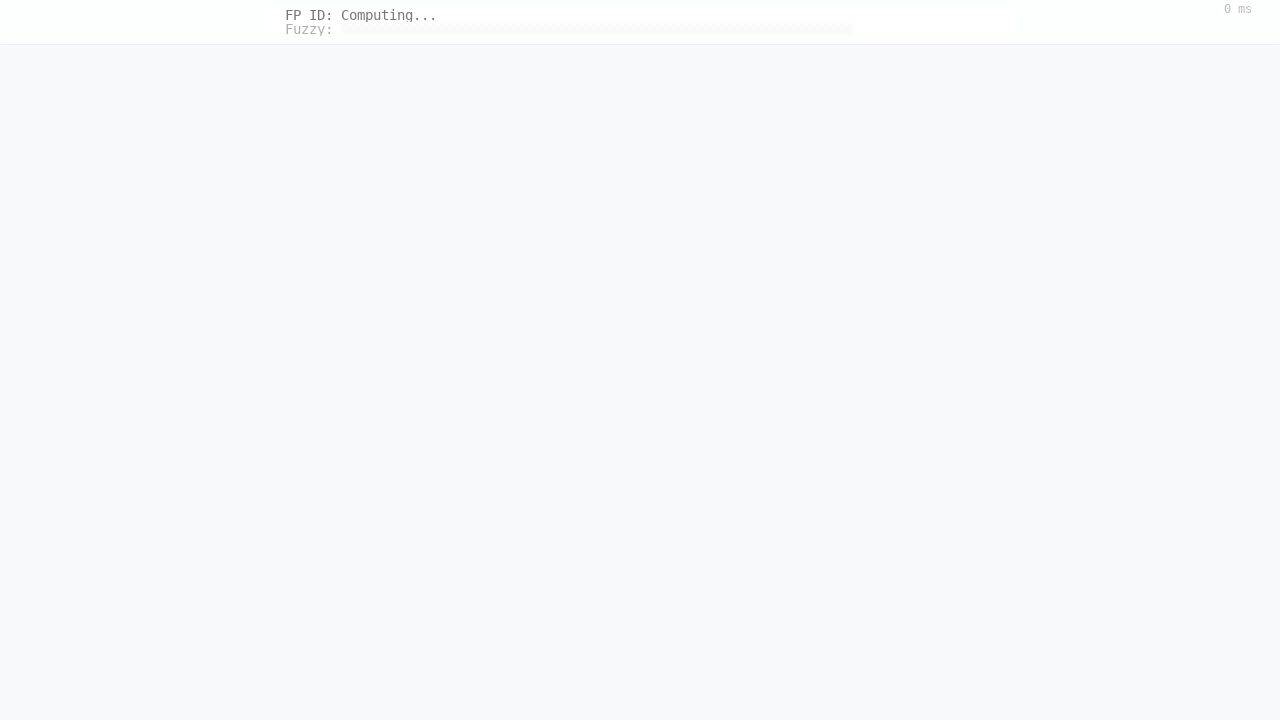

Waited for CreepJS page to reach domcontentloaded state
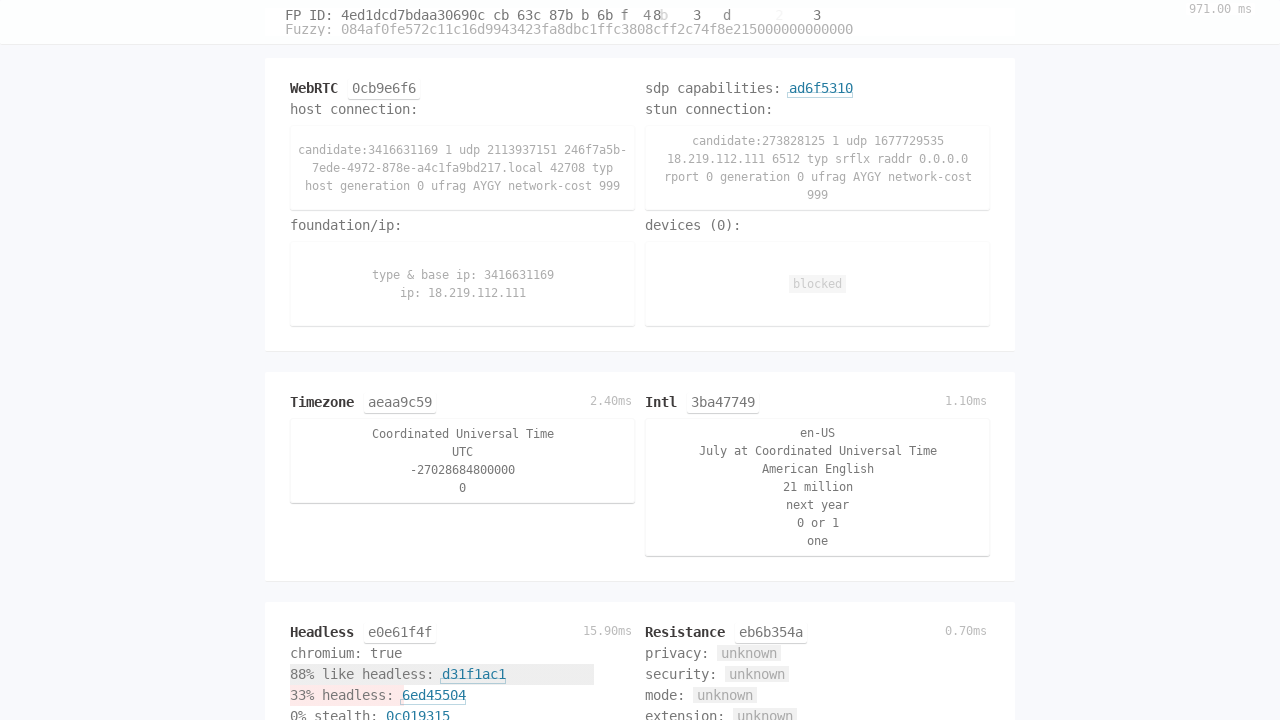

Waited for fingerprint data container to appear on CreepJS page
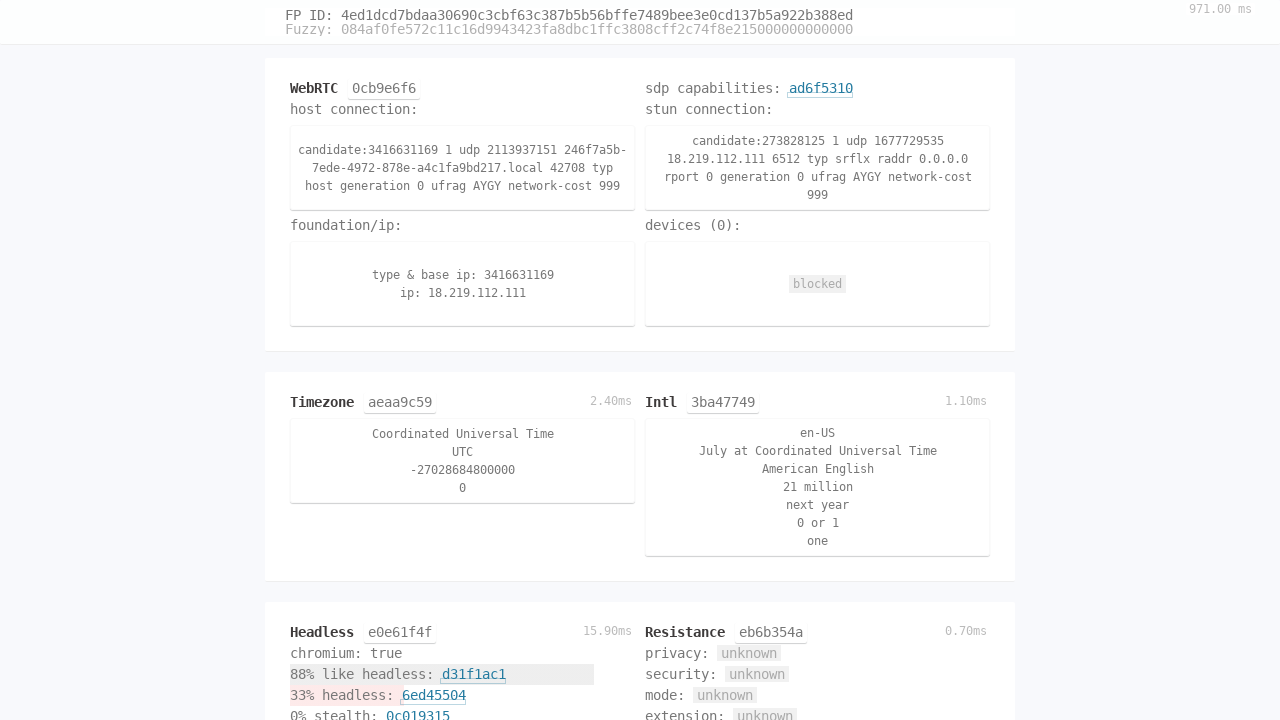

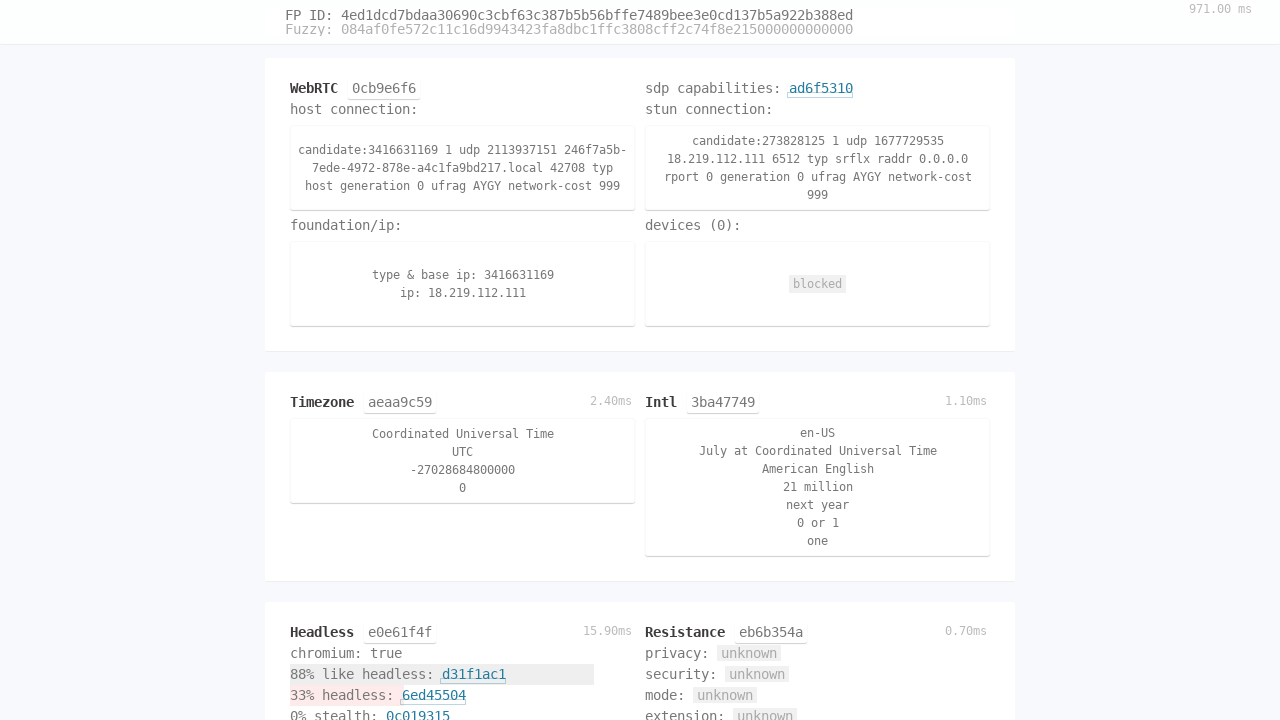